Tests that completed items are removed when clicking the Clear completed button

Starting URL: https://demo.playwright.dev/todomvc

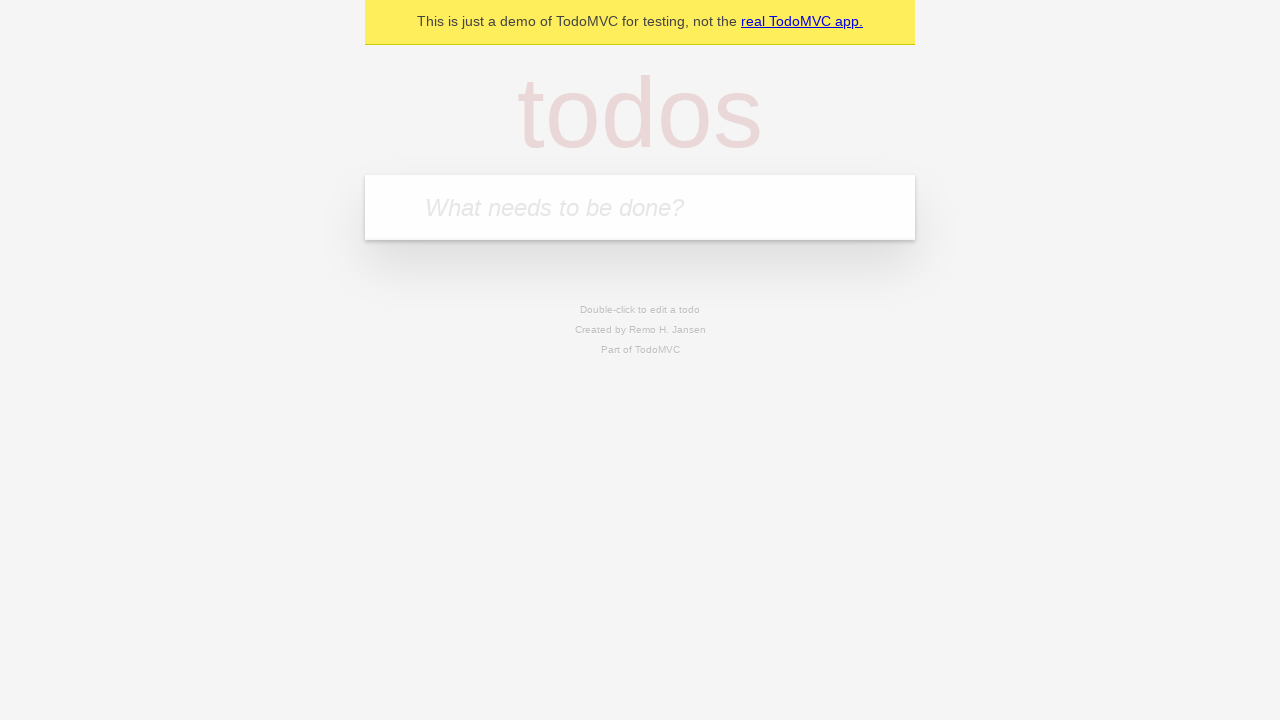

Filled todo input with 'buy some cheese' on internal:attr=[placeholder="What needs to be done?"i]
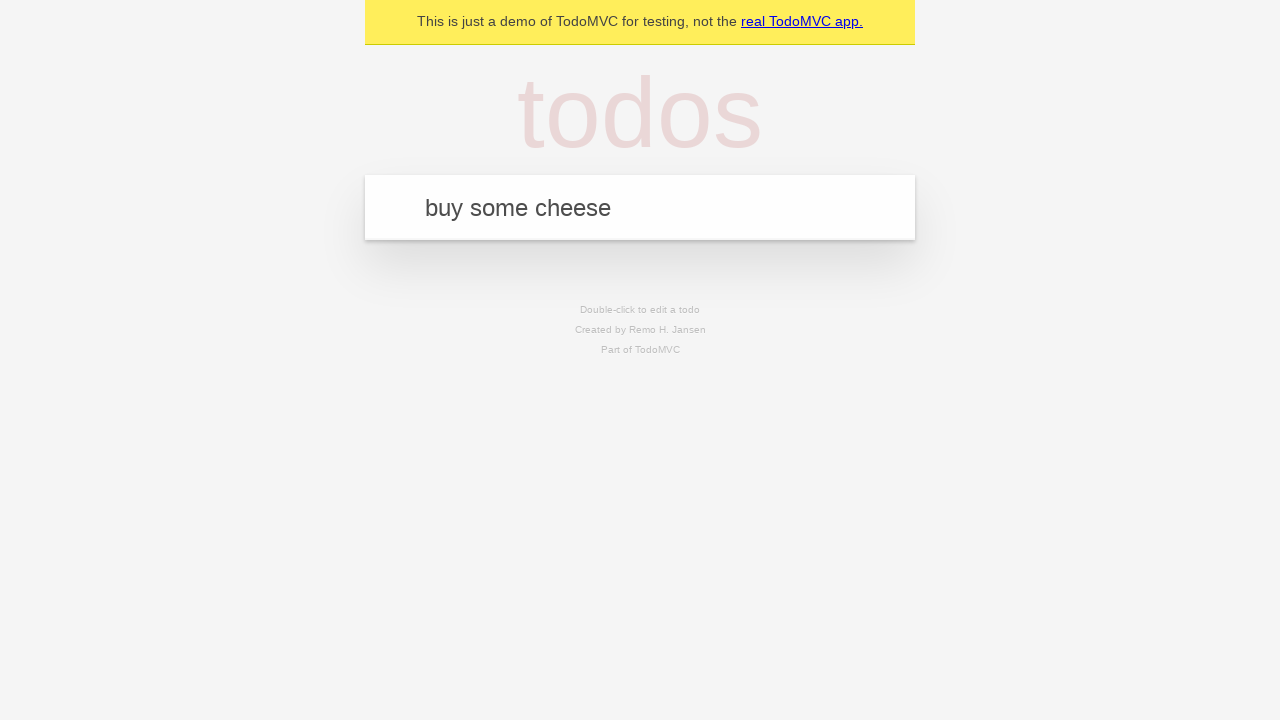

Pressed Enter to create todo 'buy some cheese' on internal:attr=[placeholder="What needs to be done?"i]
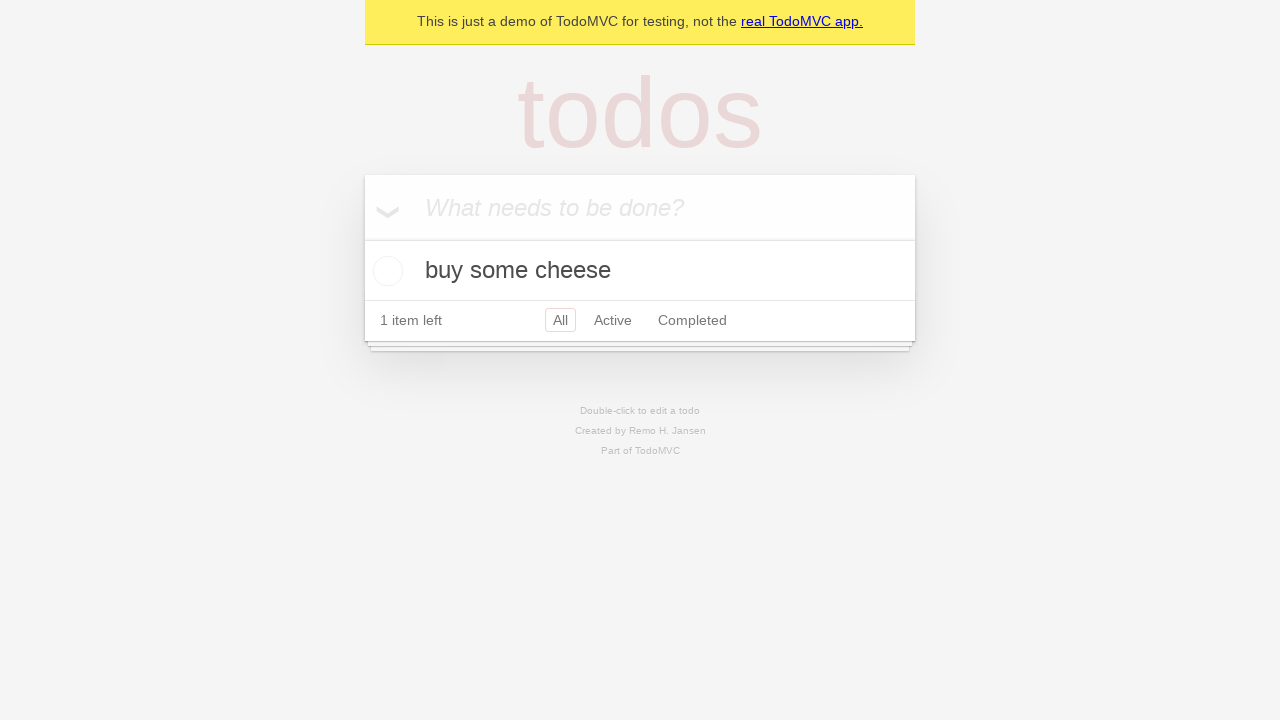

Filled todo input with 'feed the cat' on internal:attr=[placeholder="What needs to be done?"i]
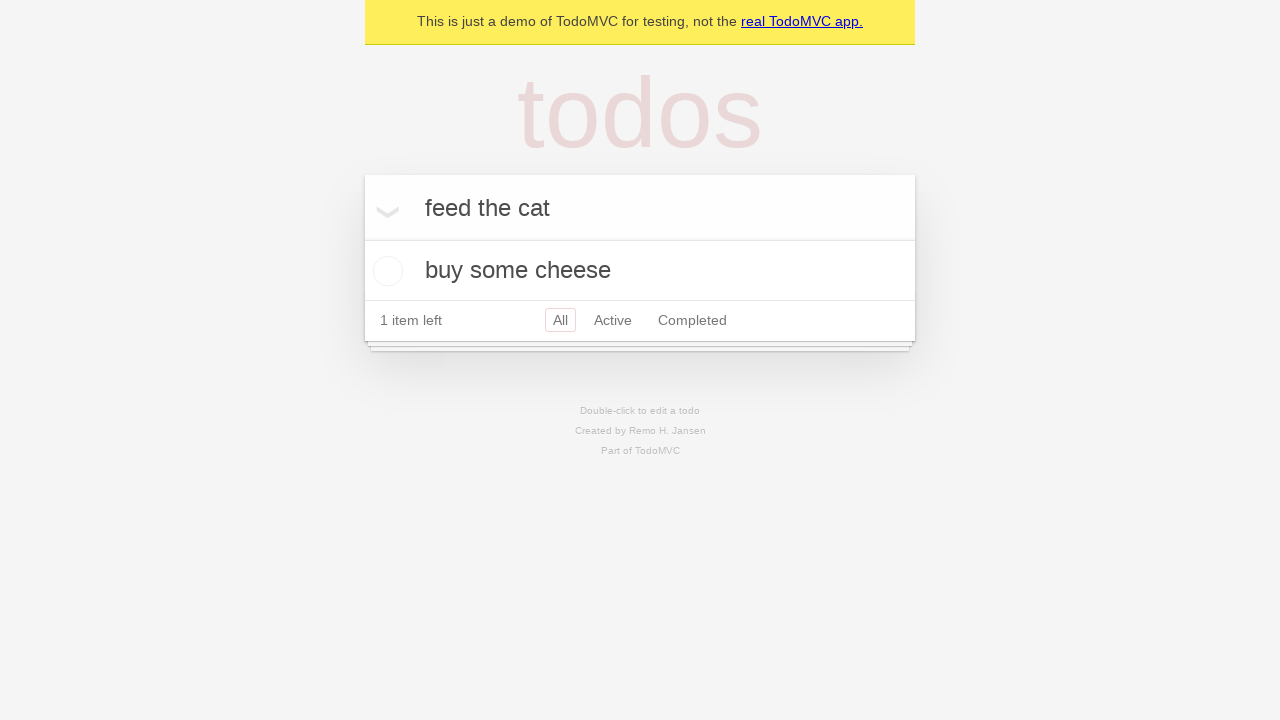

Pressed Enter to create todo 'feed the cat' on internal:attr=[placeholder="What needs to be done?"i]
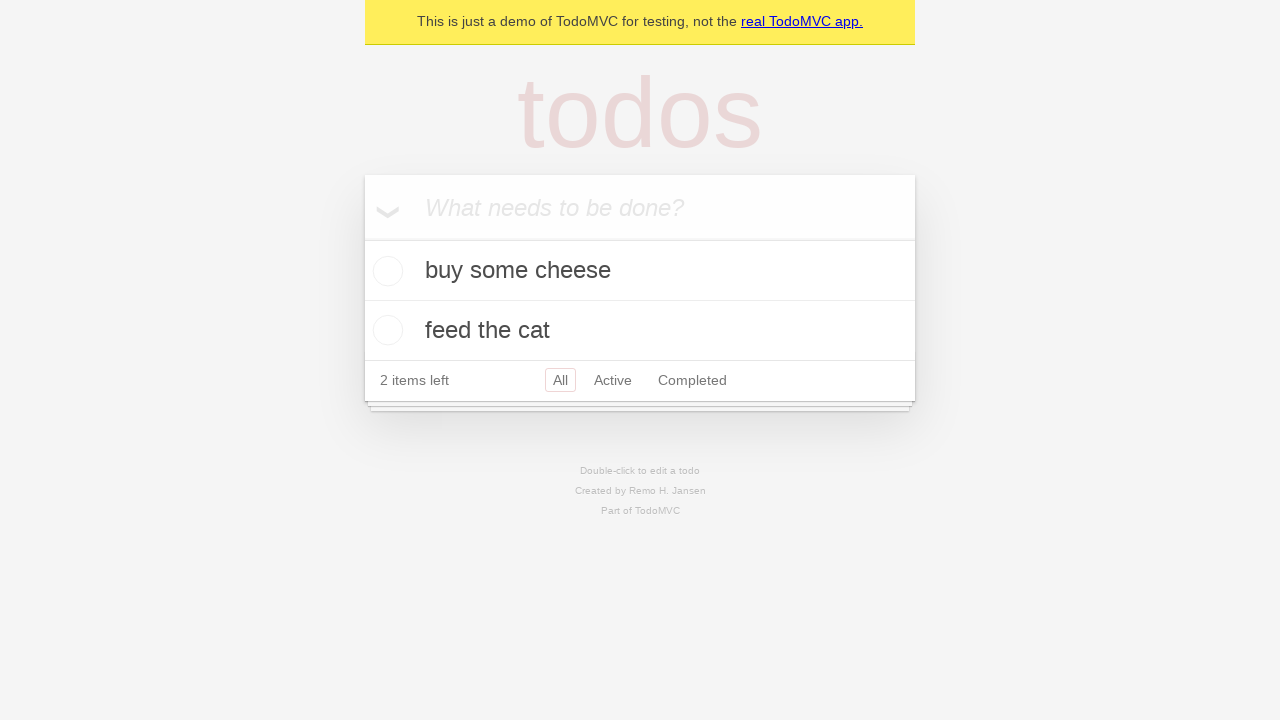

Filled todo input with 'book a doctors appointment' on internal:attr=[placeholder="What needs to be done?"i]
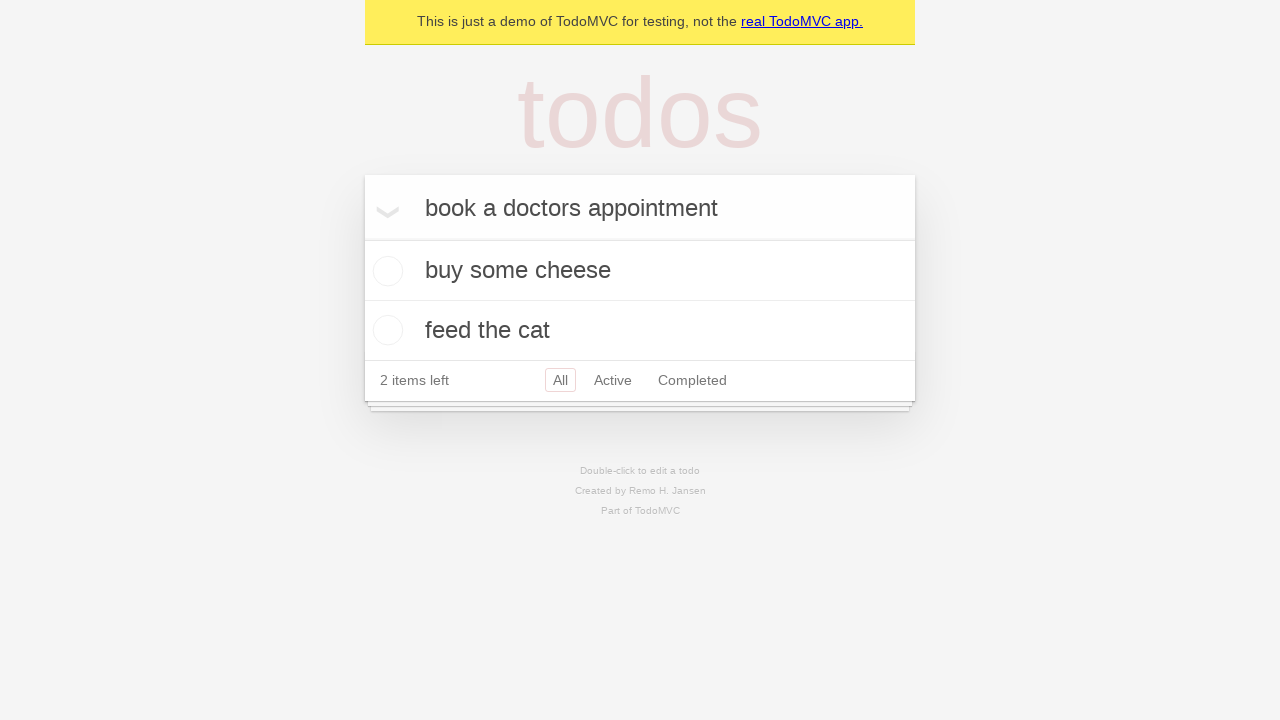

Pressed Enter to create todo 'book a doctors appointment' on internal:attr=[placeholder="What needs to be done?"i]
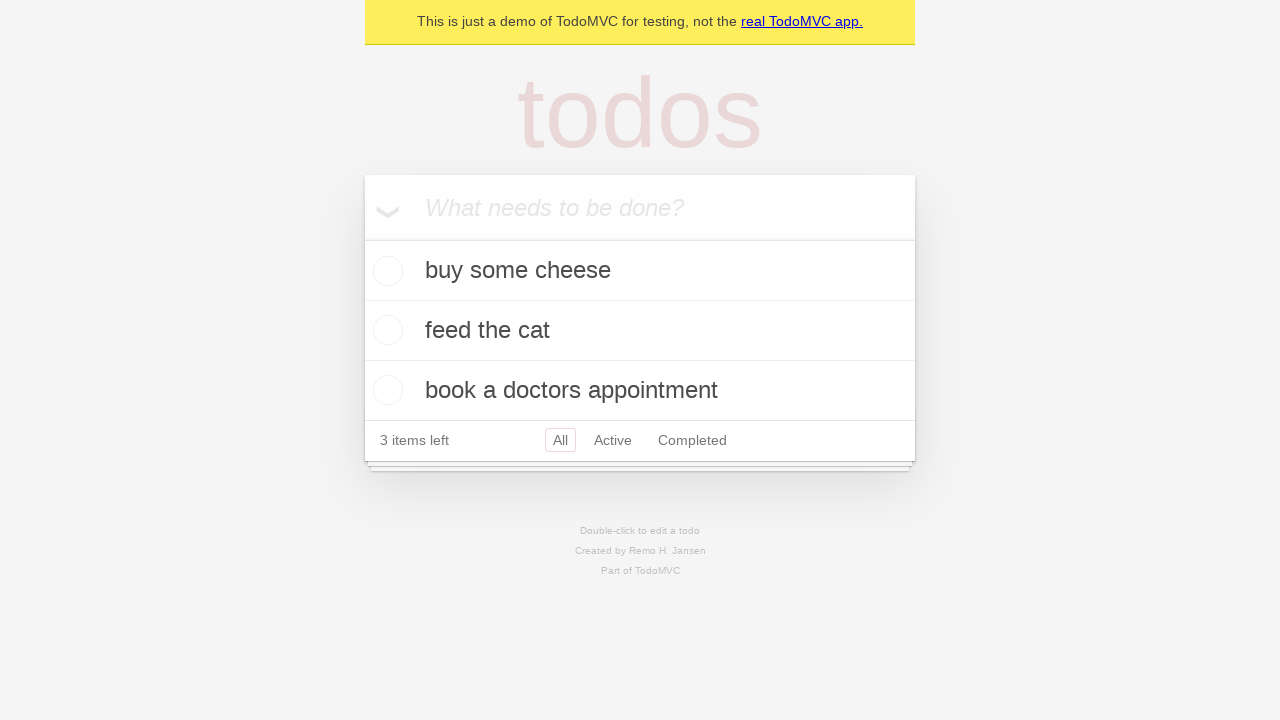

Located all todo items
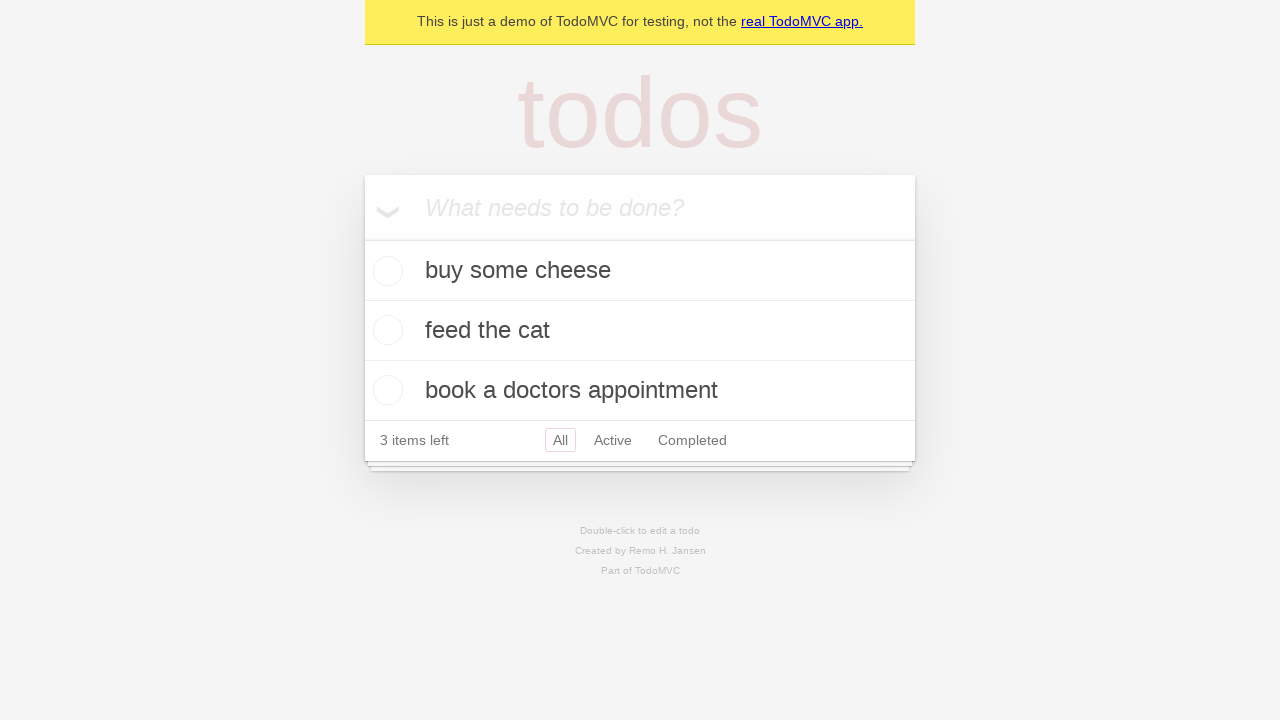

Checked the second todo item checkbox at (385, 330) on internal:testid=[data-testid="todo-item"s] >> nth=1 >> internal:role=checkbox
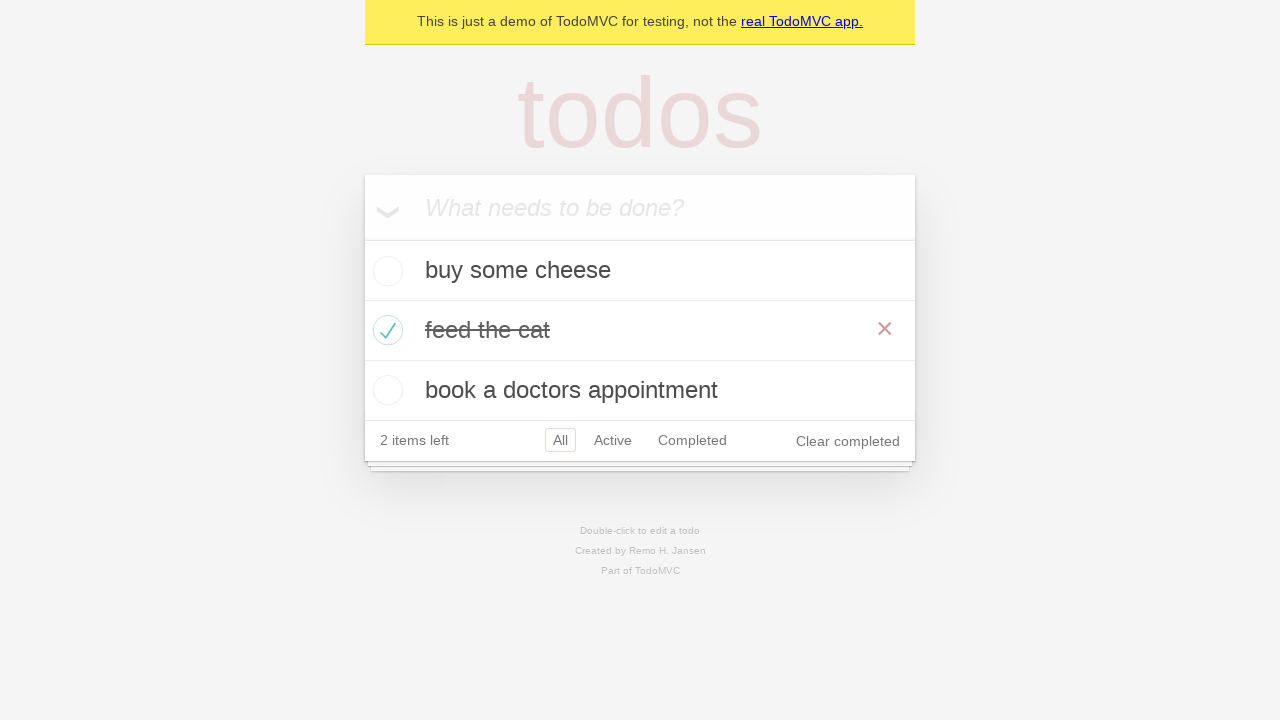

Clicked 'Clear completed' button to remove completed items at (848, 441) on internal:role=button[name="Clear completed"i]
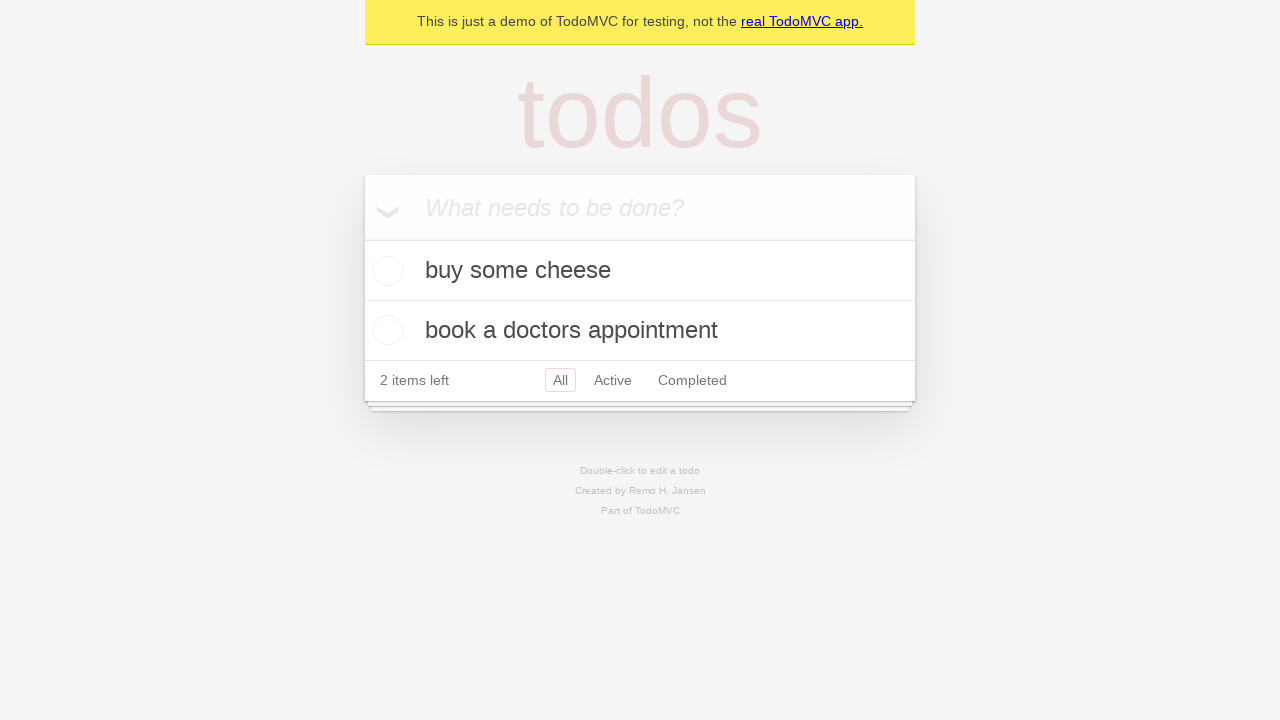

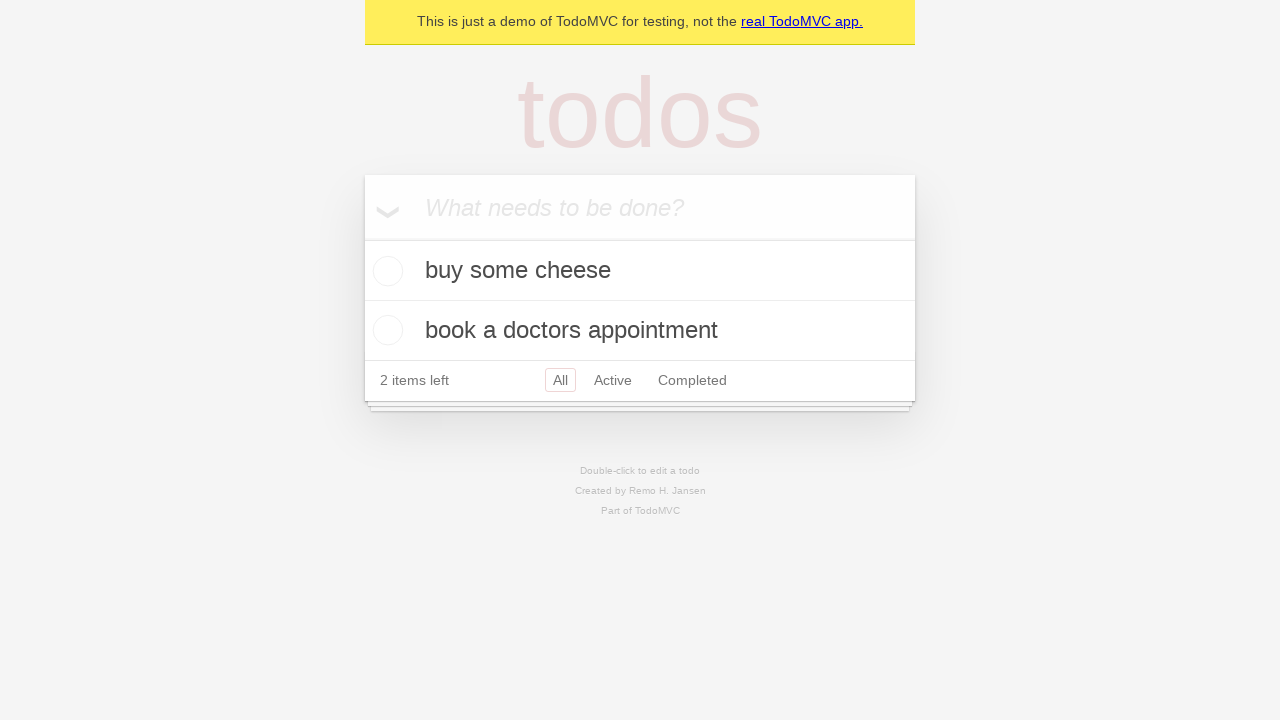